Navigates to Zapvi website, maximizes the browser window, and retrieves the page title to verify the page loaded correctly.

Starting URL: https://zapvi.in/

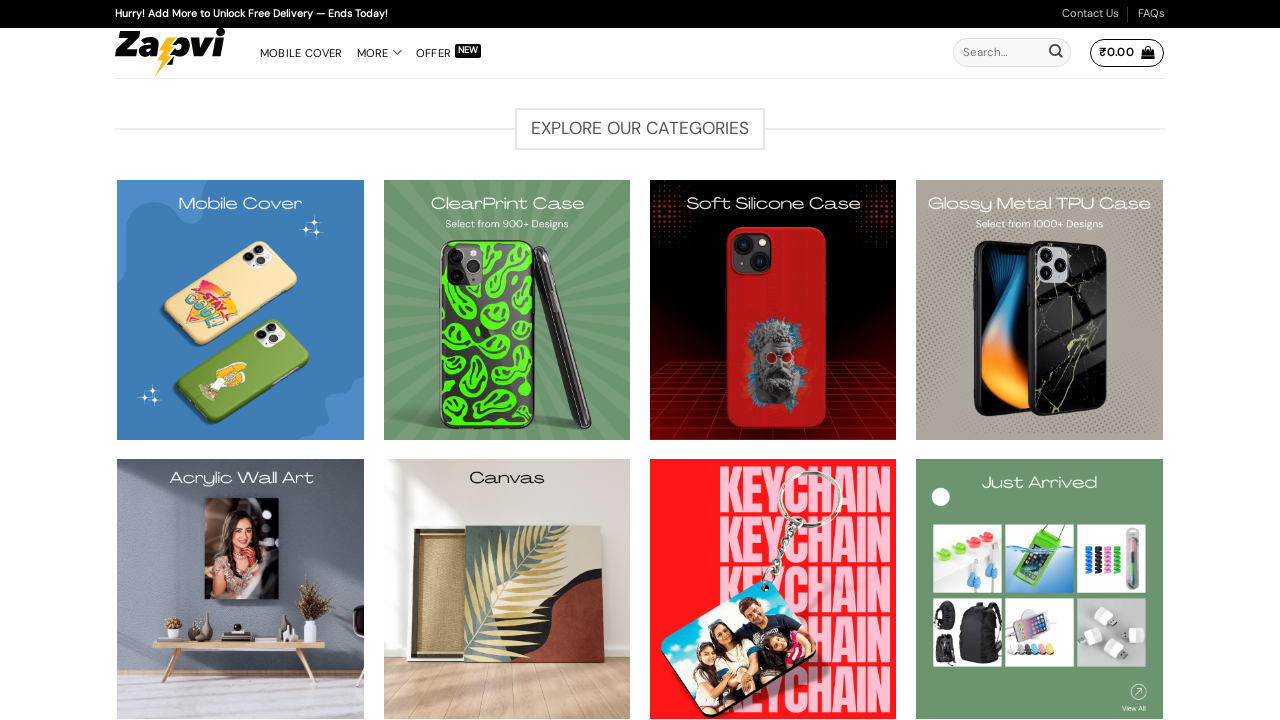

Navigated to Zapvi website at https://zapvi.in/
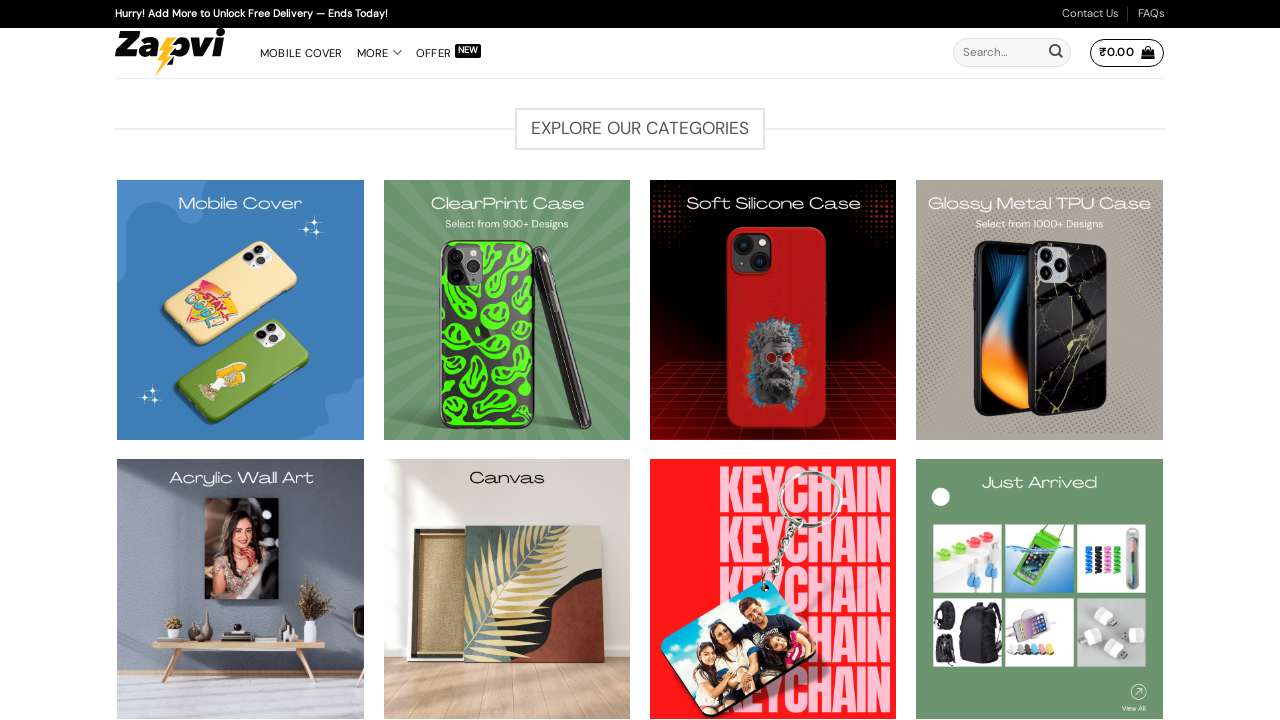

Maximized browser window to 1920x1080
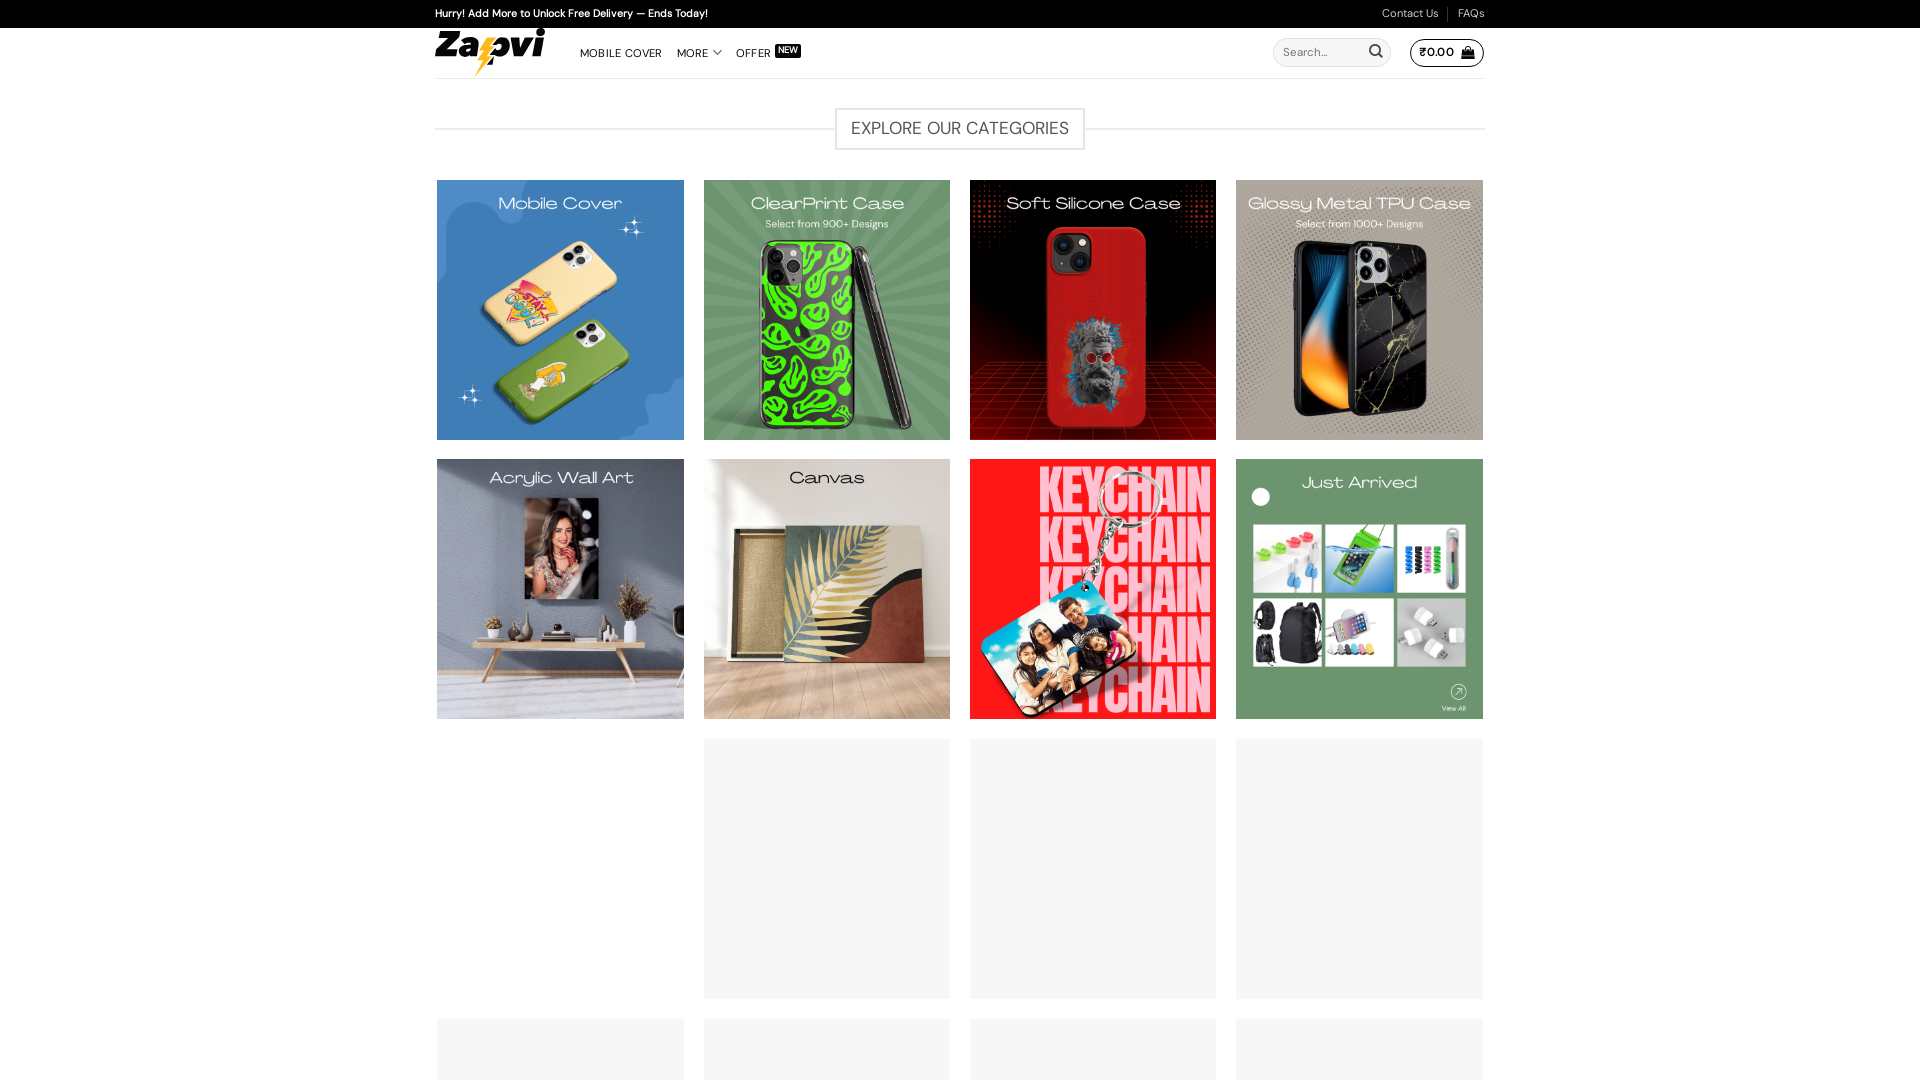

Retrieved page title: 'Custom Printed Mobile Back Cover and Cases Online @Rs. 99 - Zapvi'
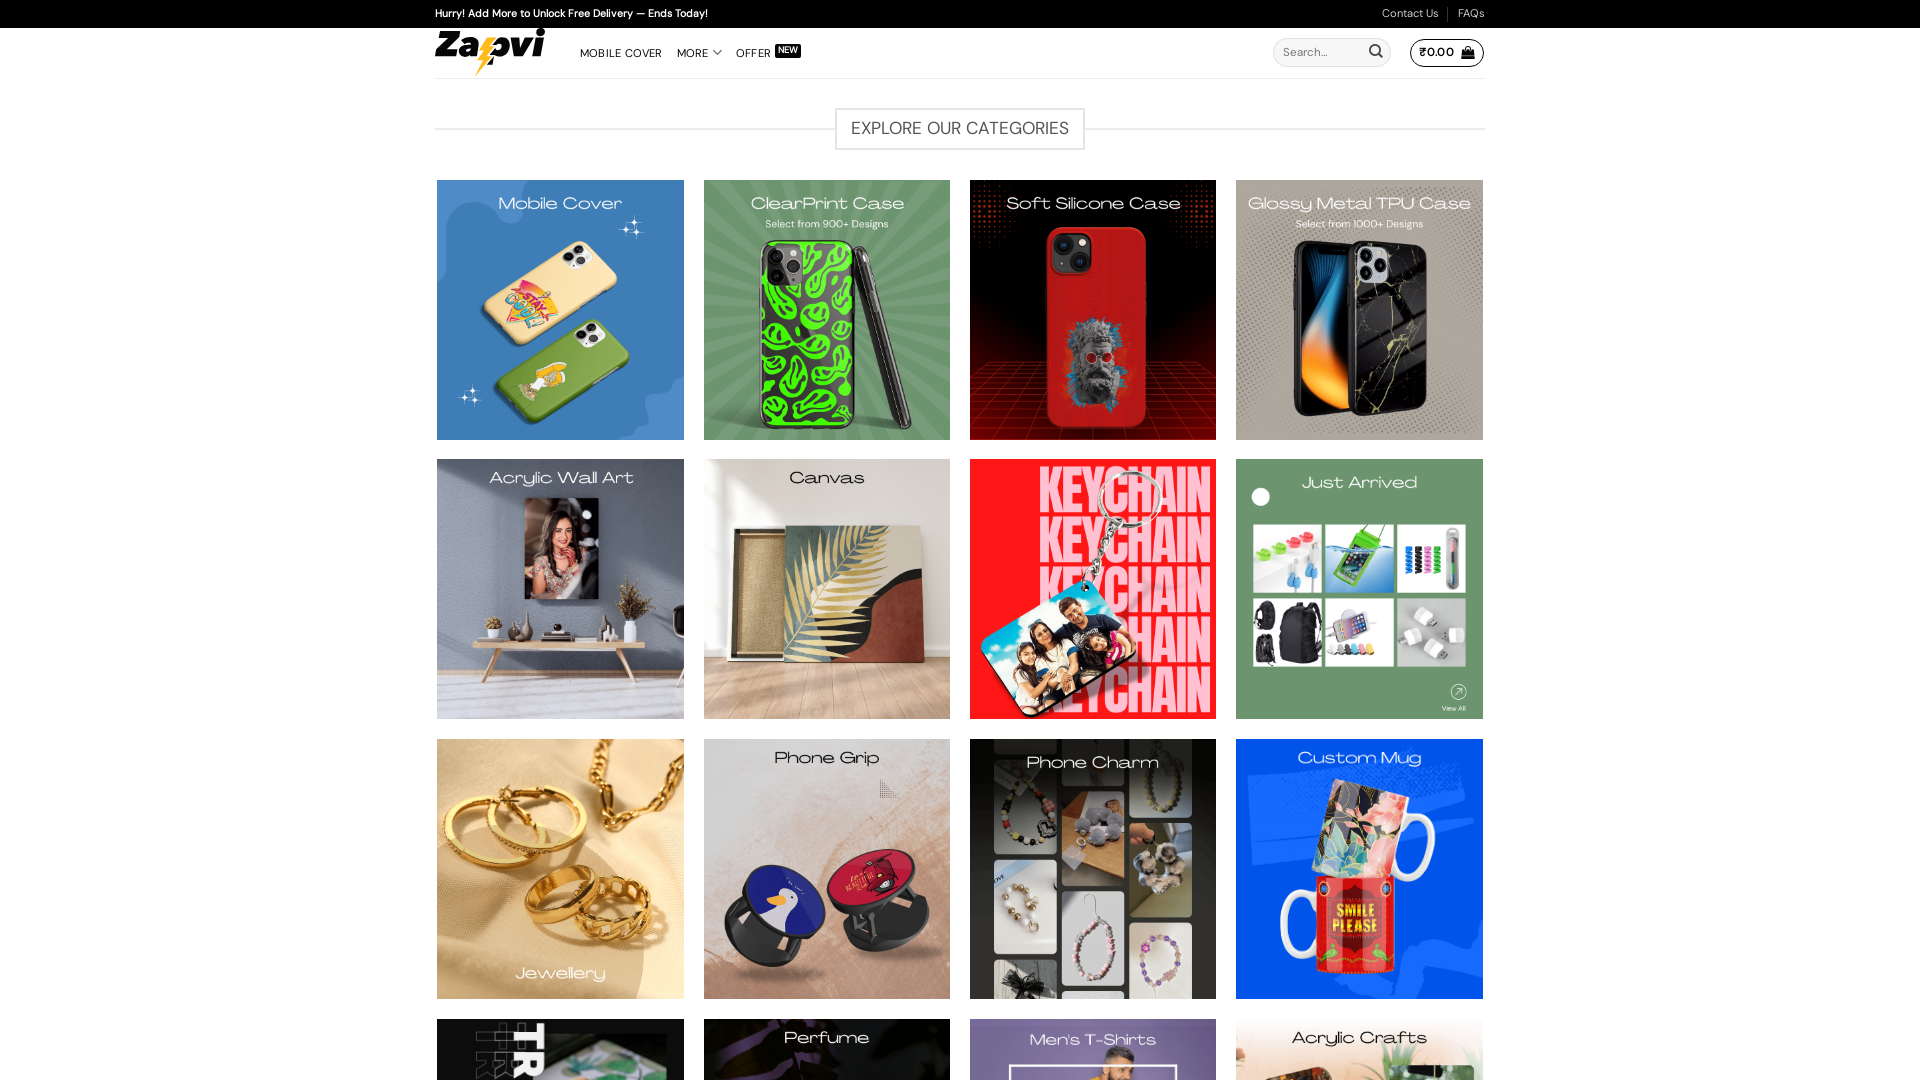

Verified page title is not empty - page loaded successfully
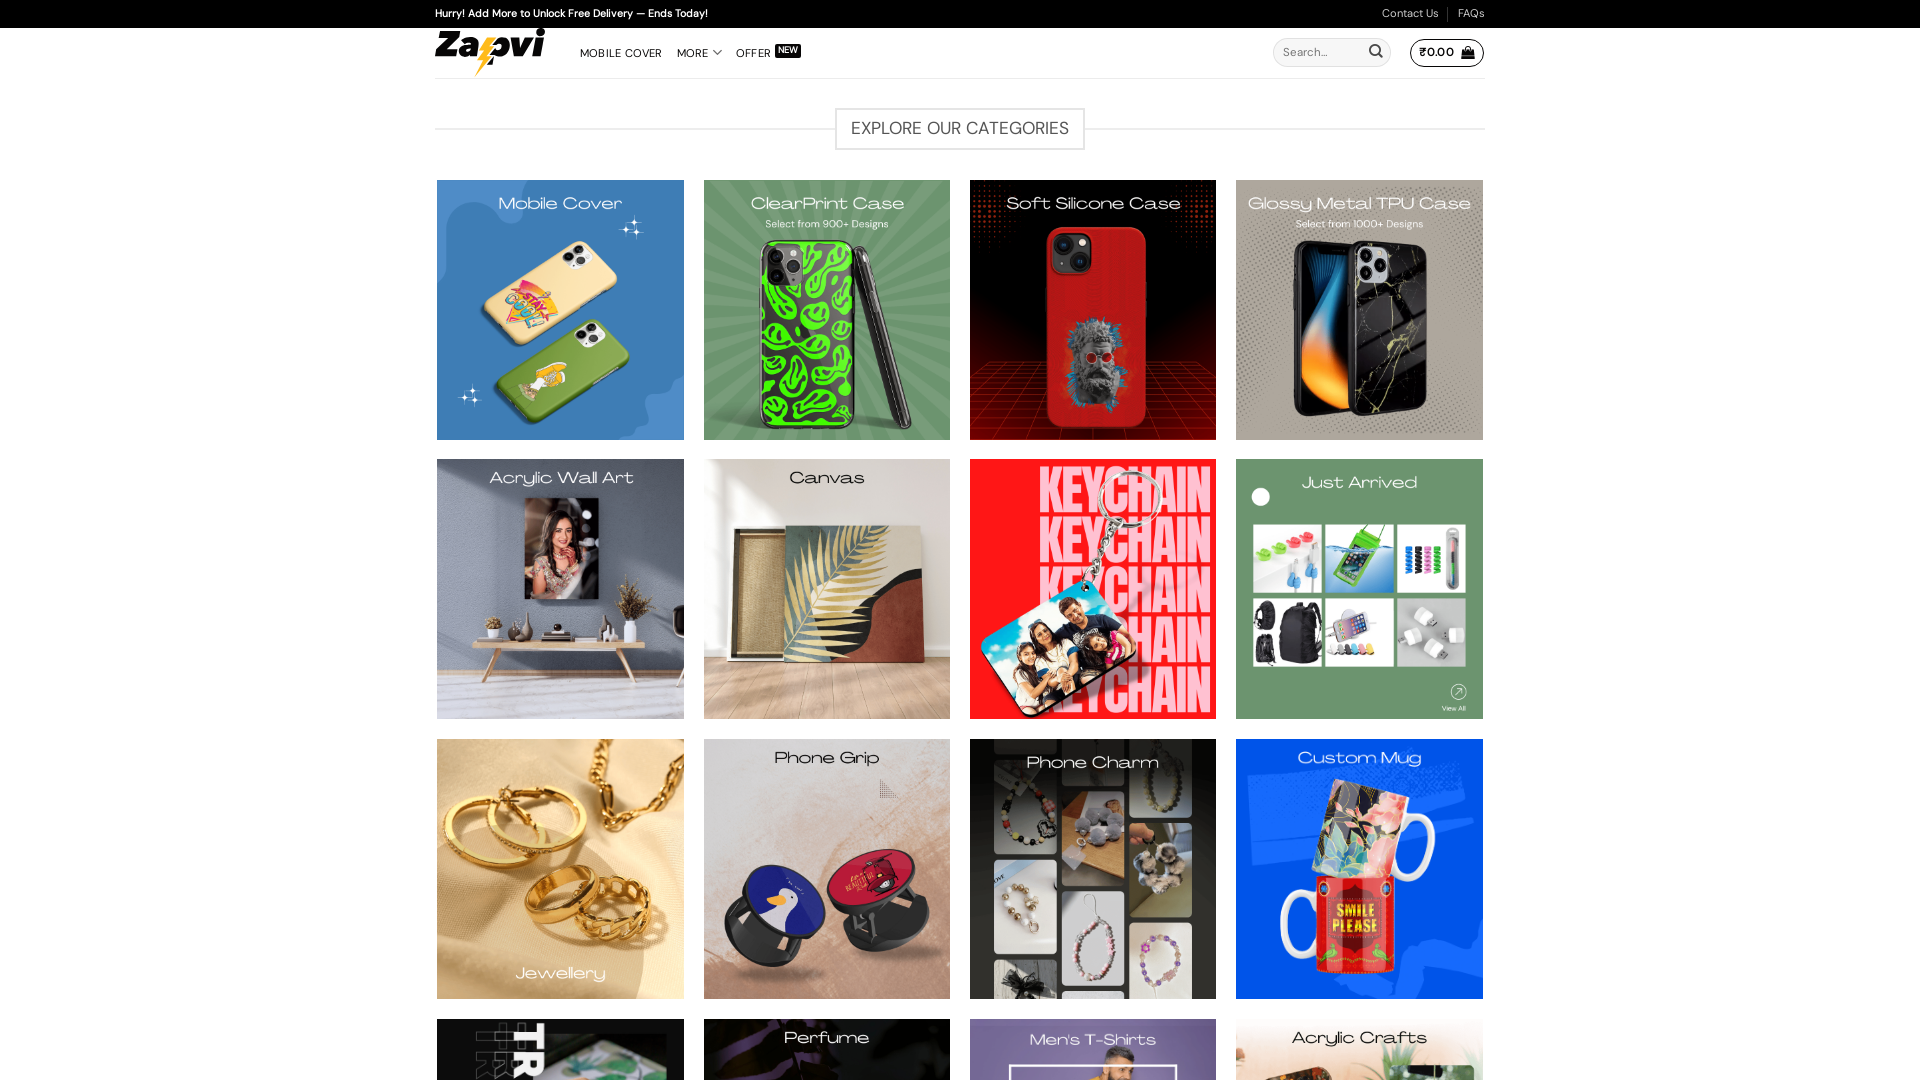

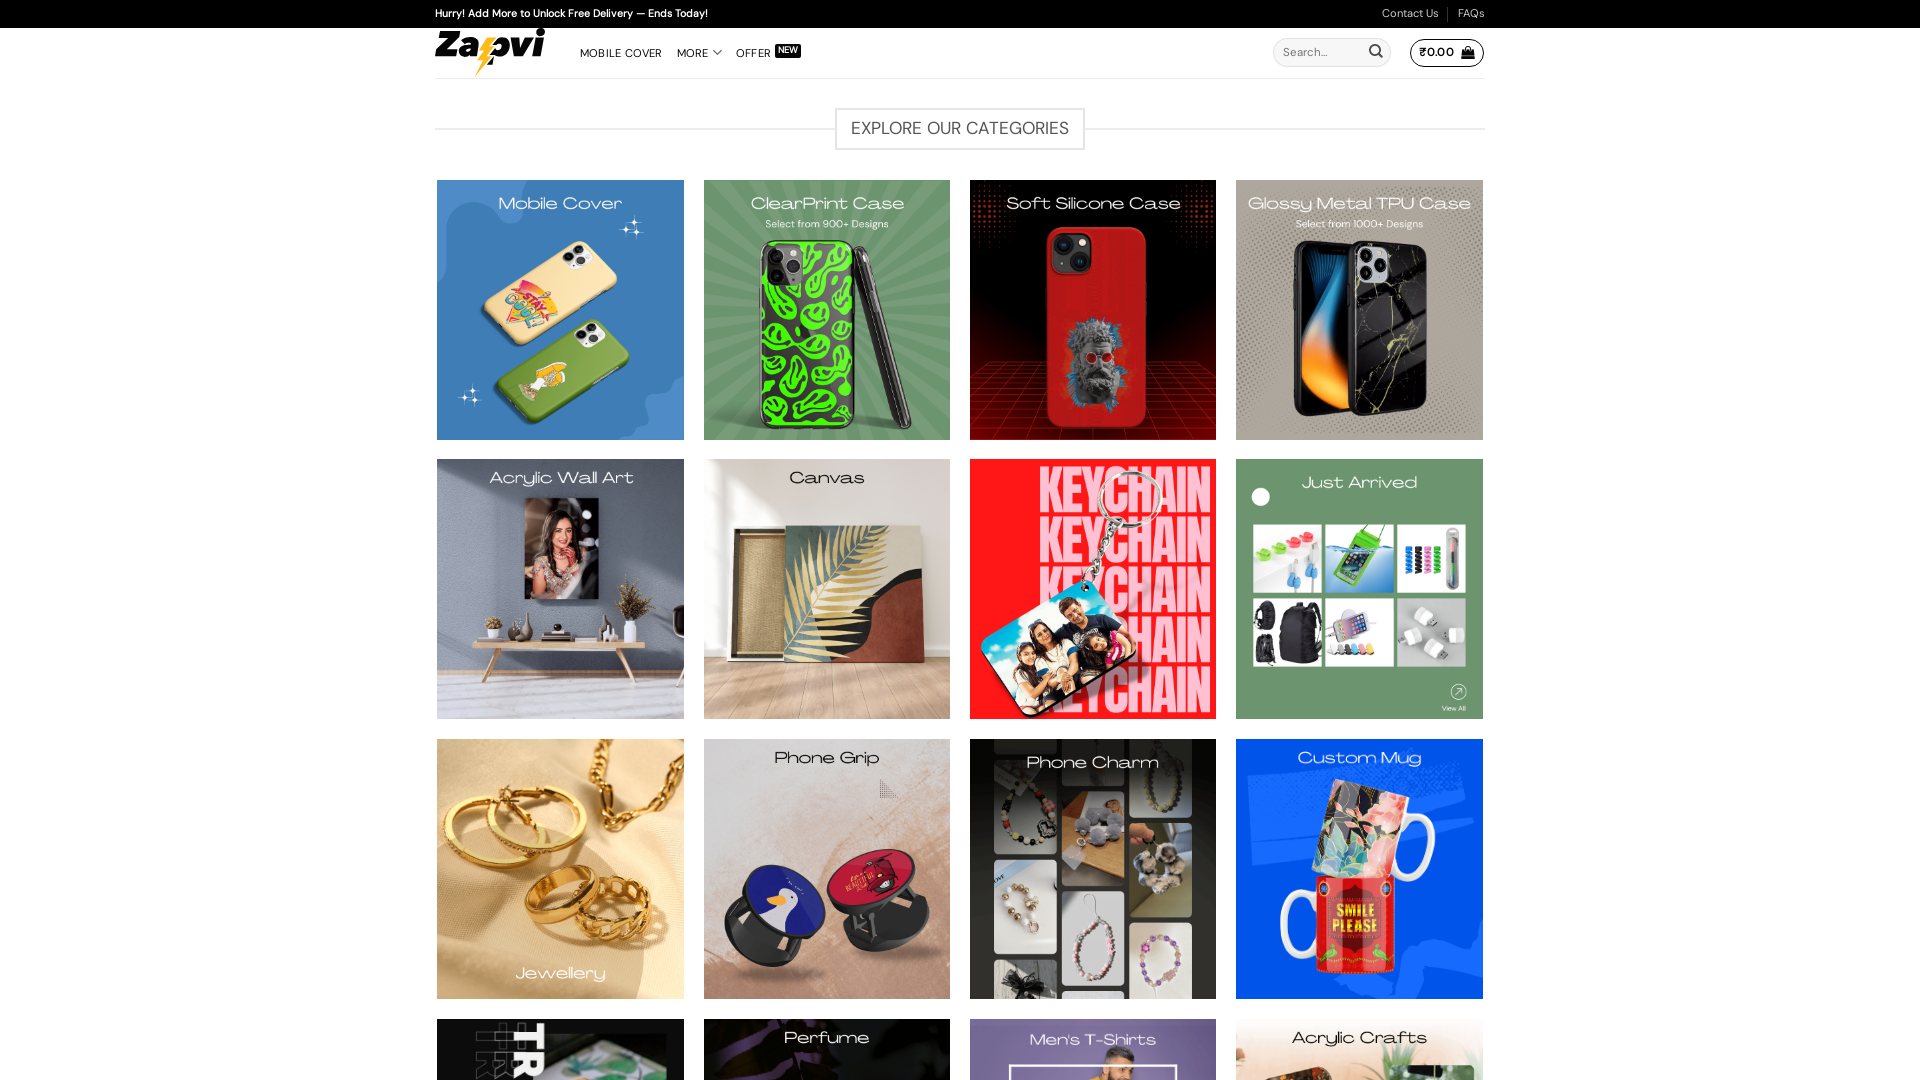